Tests double-click functionality on a button, handles the resulting alert dialog, and verifies if a specific button element is enabled on a public test page.

Starting URL: https://omayo.blogspot.com/

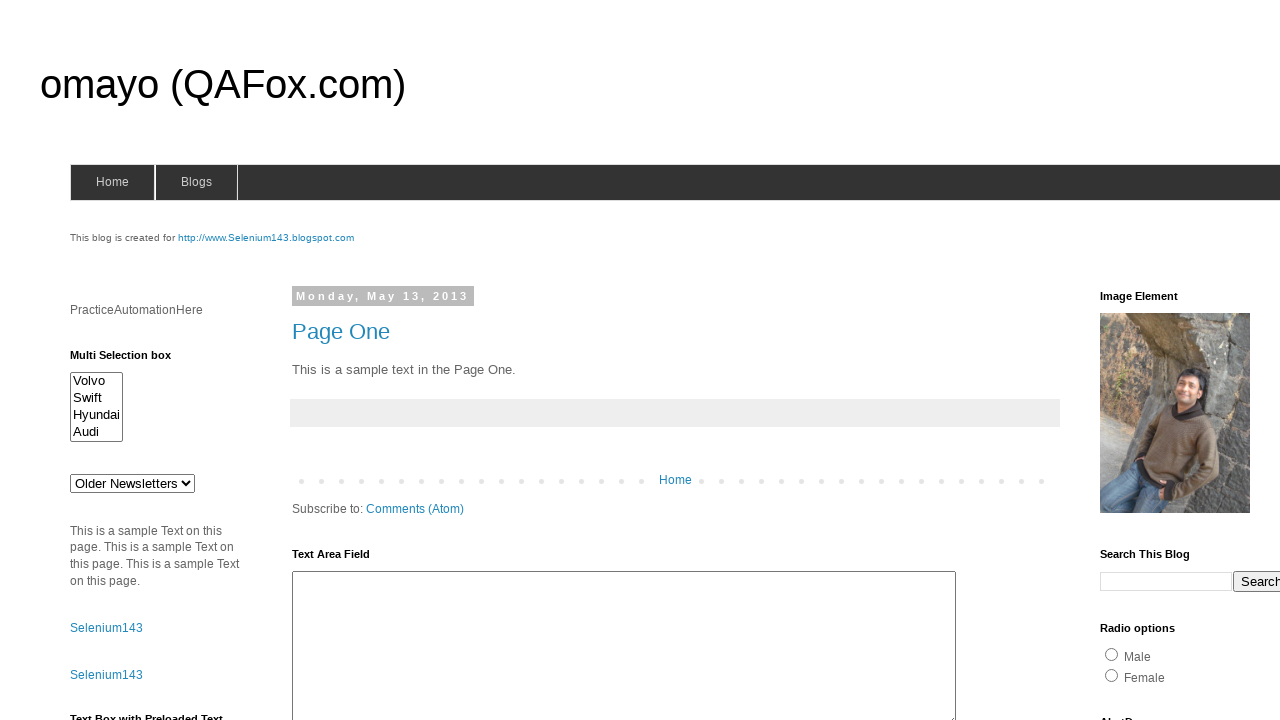

Set viewport size to 1920x1080
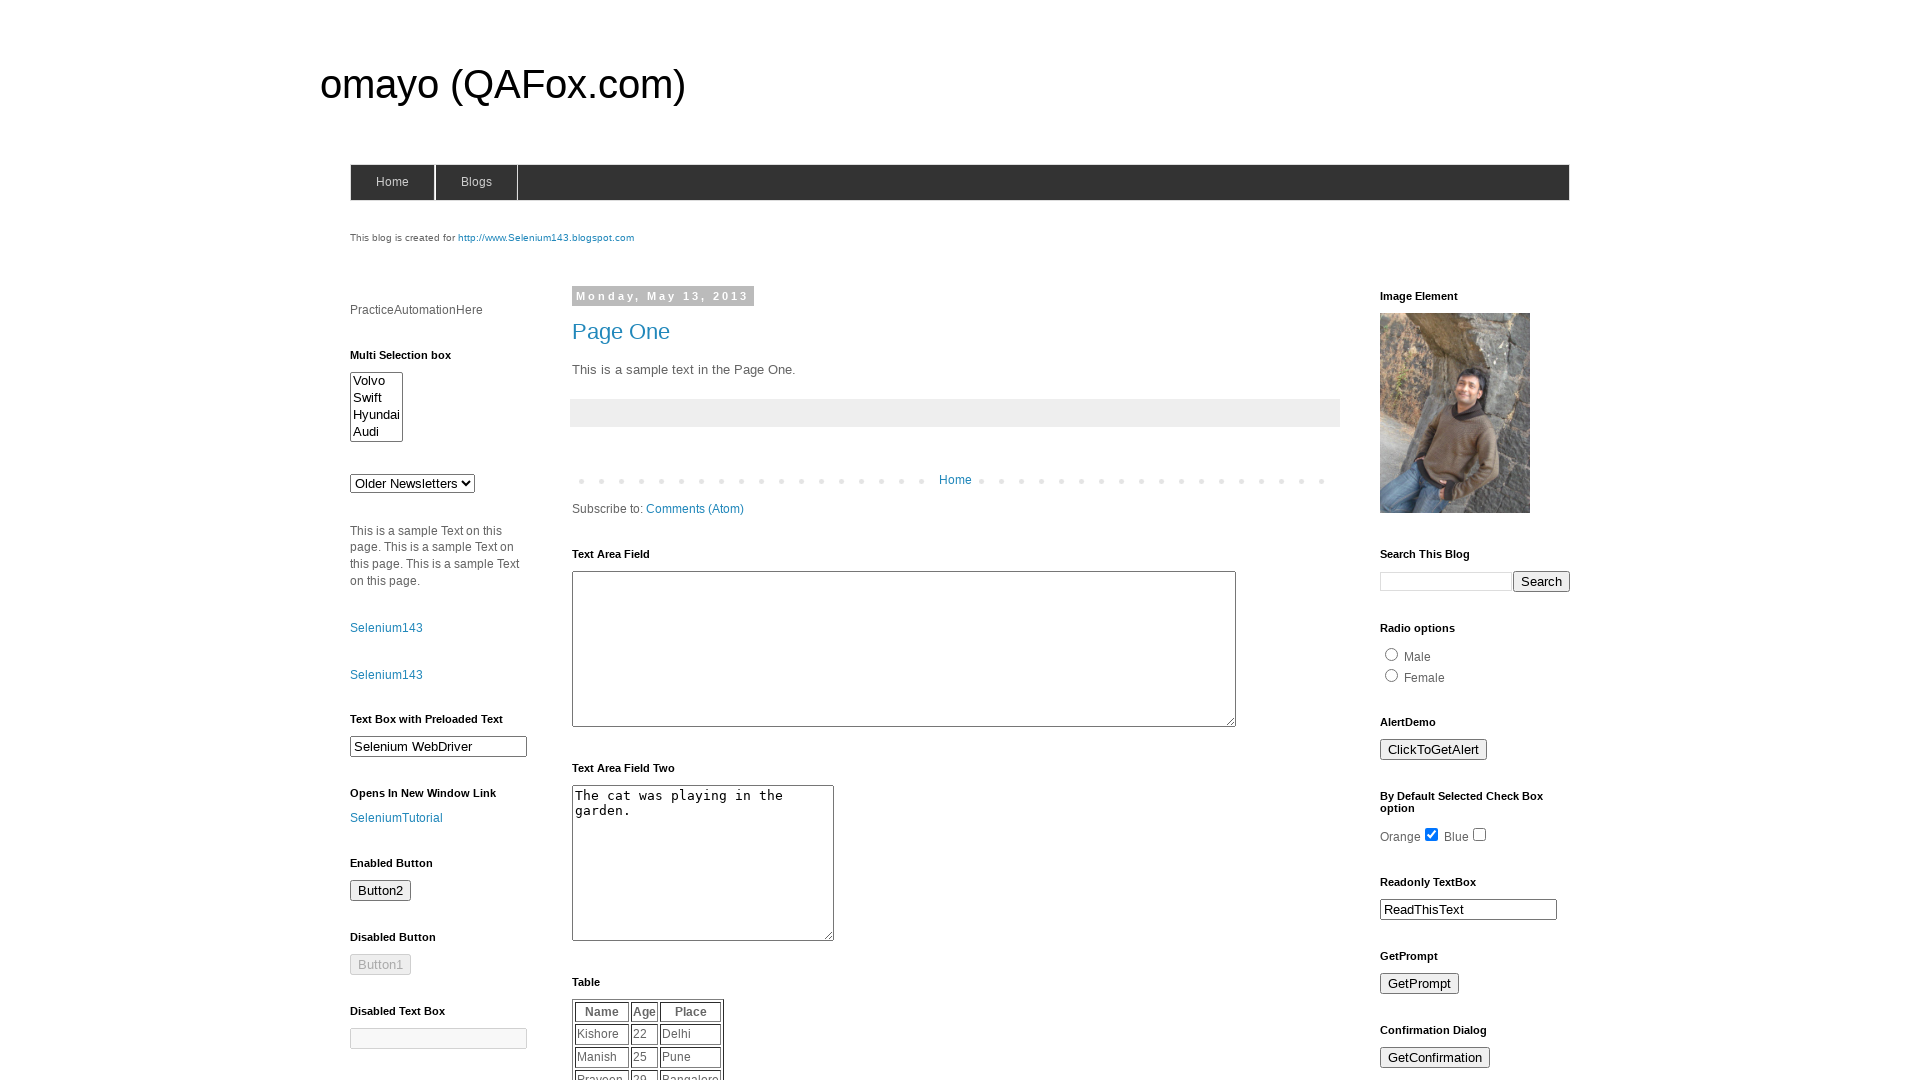

Located 'Double click Here' button
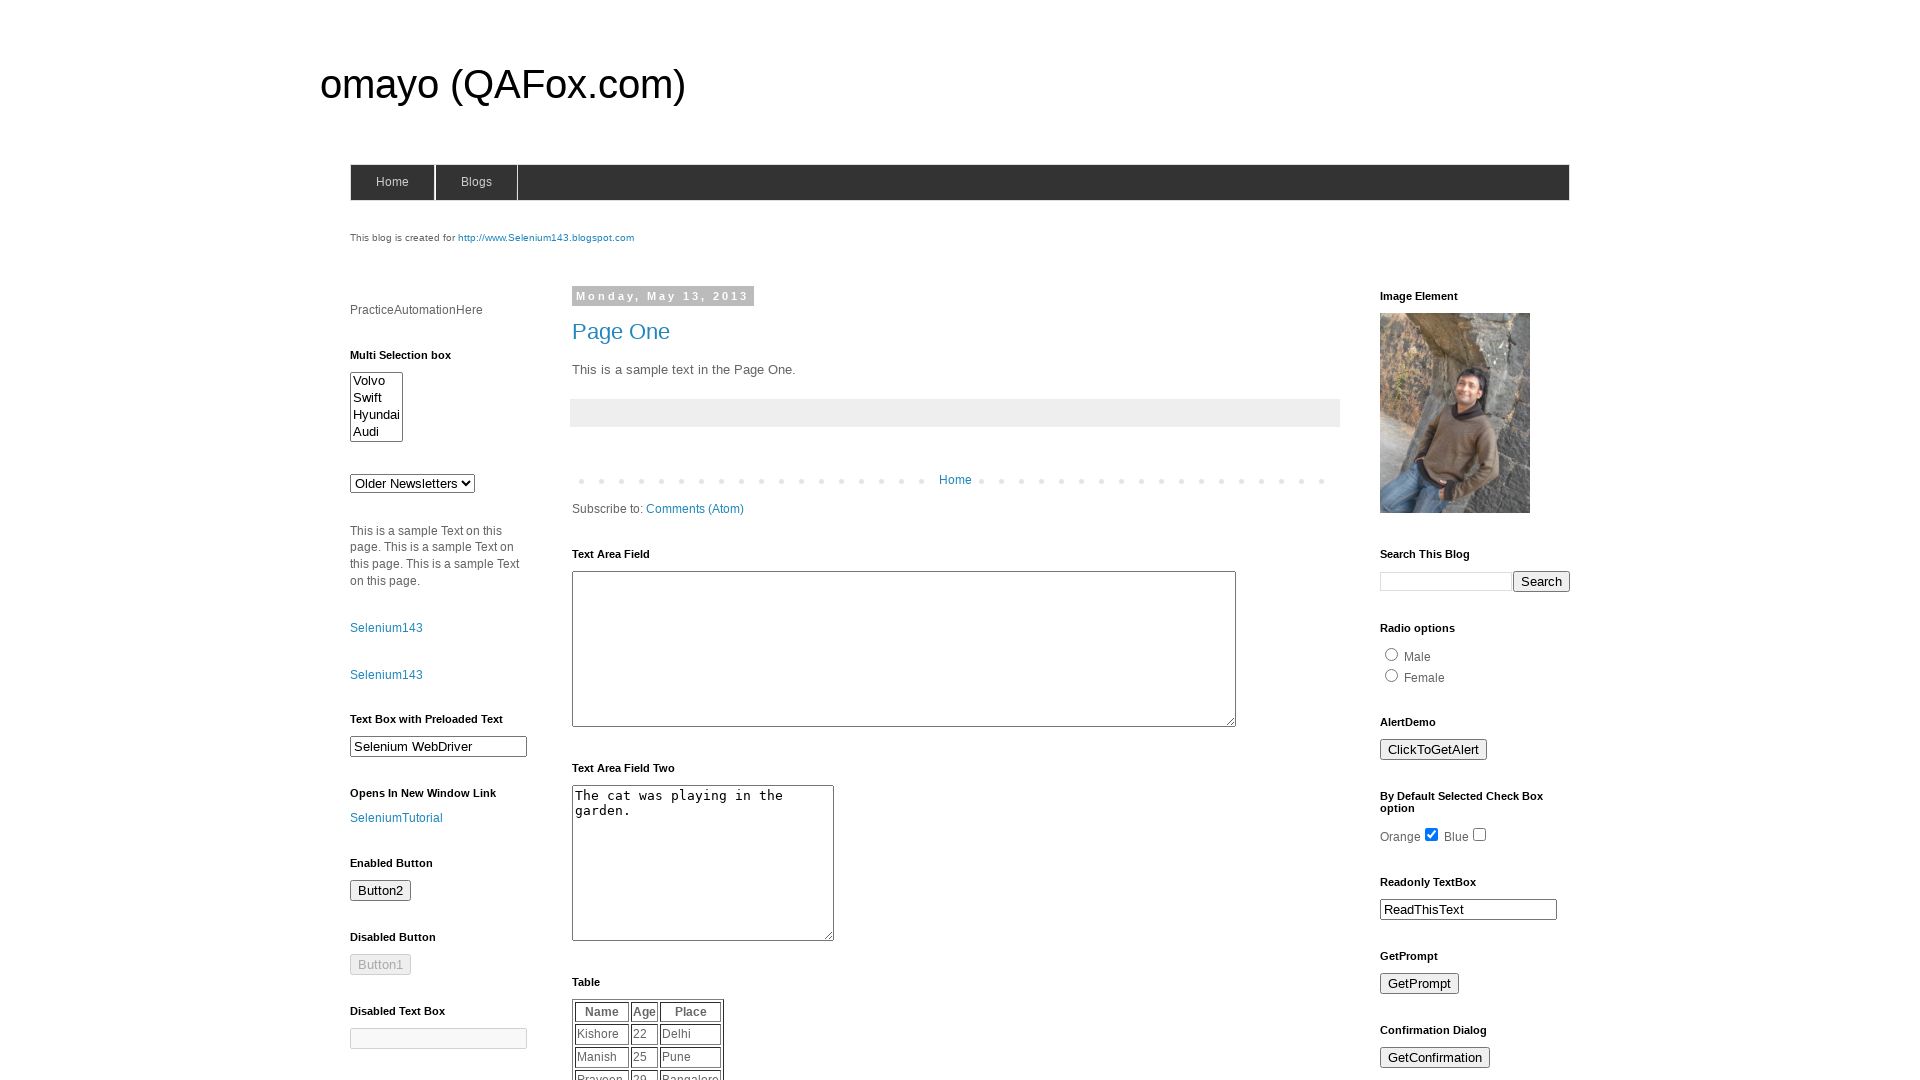

Double-clicked the 'Double click Here' button at (409, 725) on xpath=//button[contains(text(), 'Double click Here')]
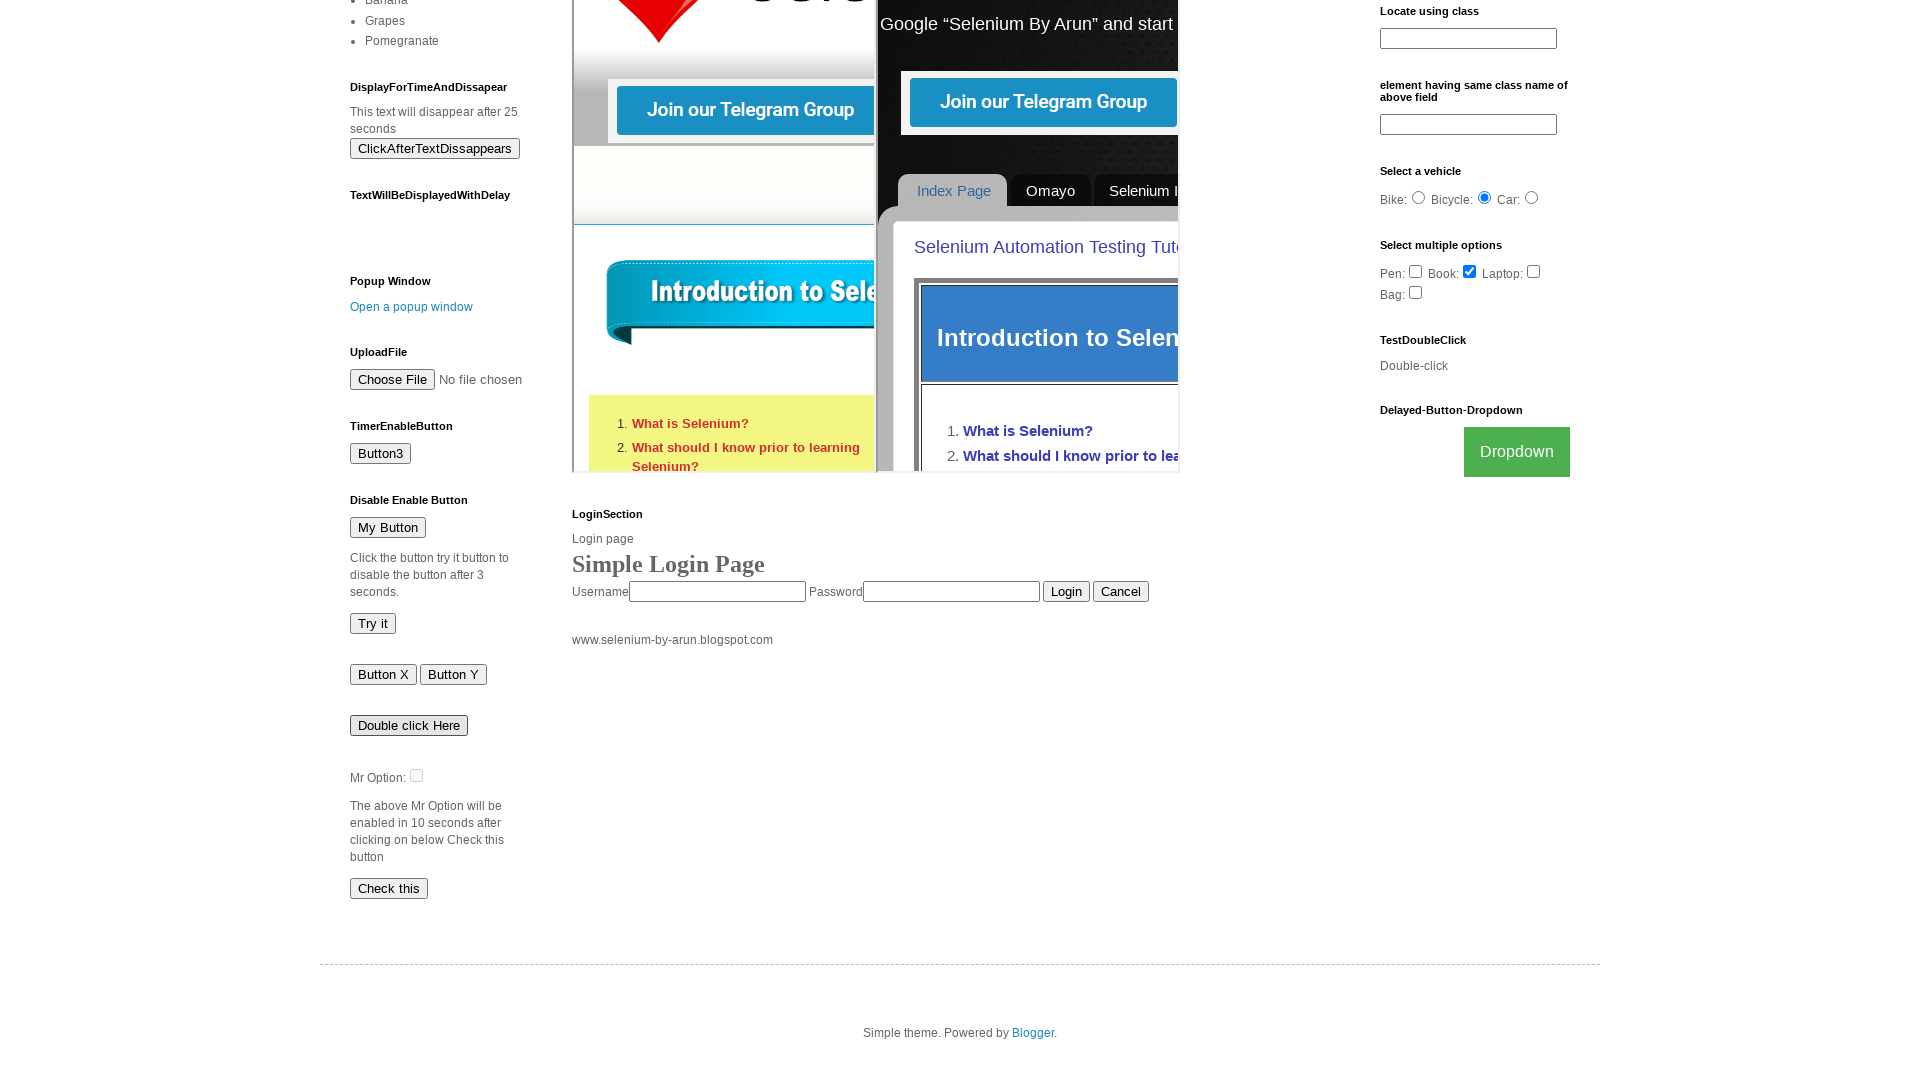

Set up alert dialog handler to accept dialogs
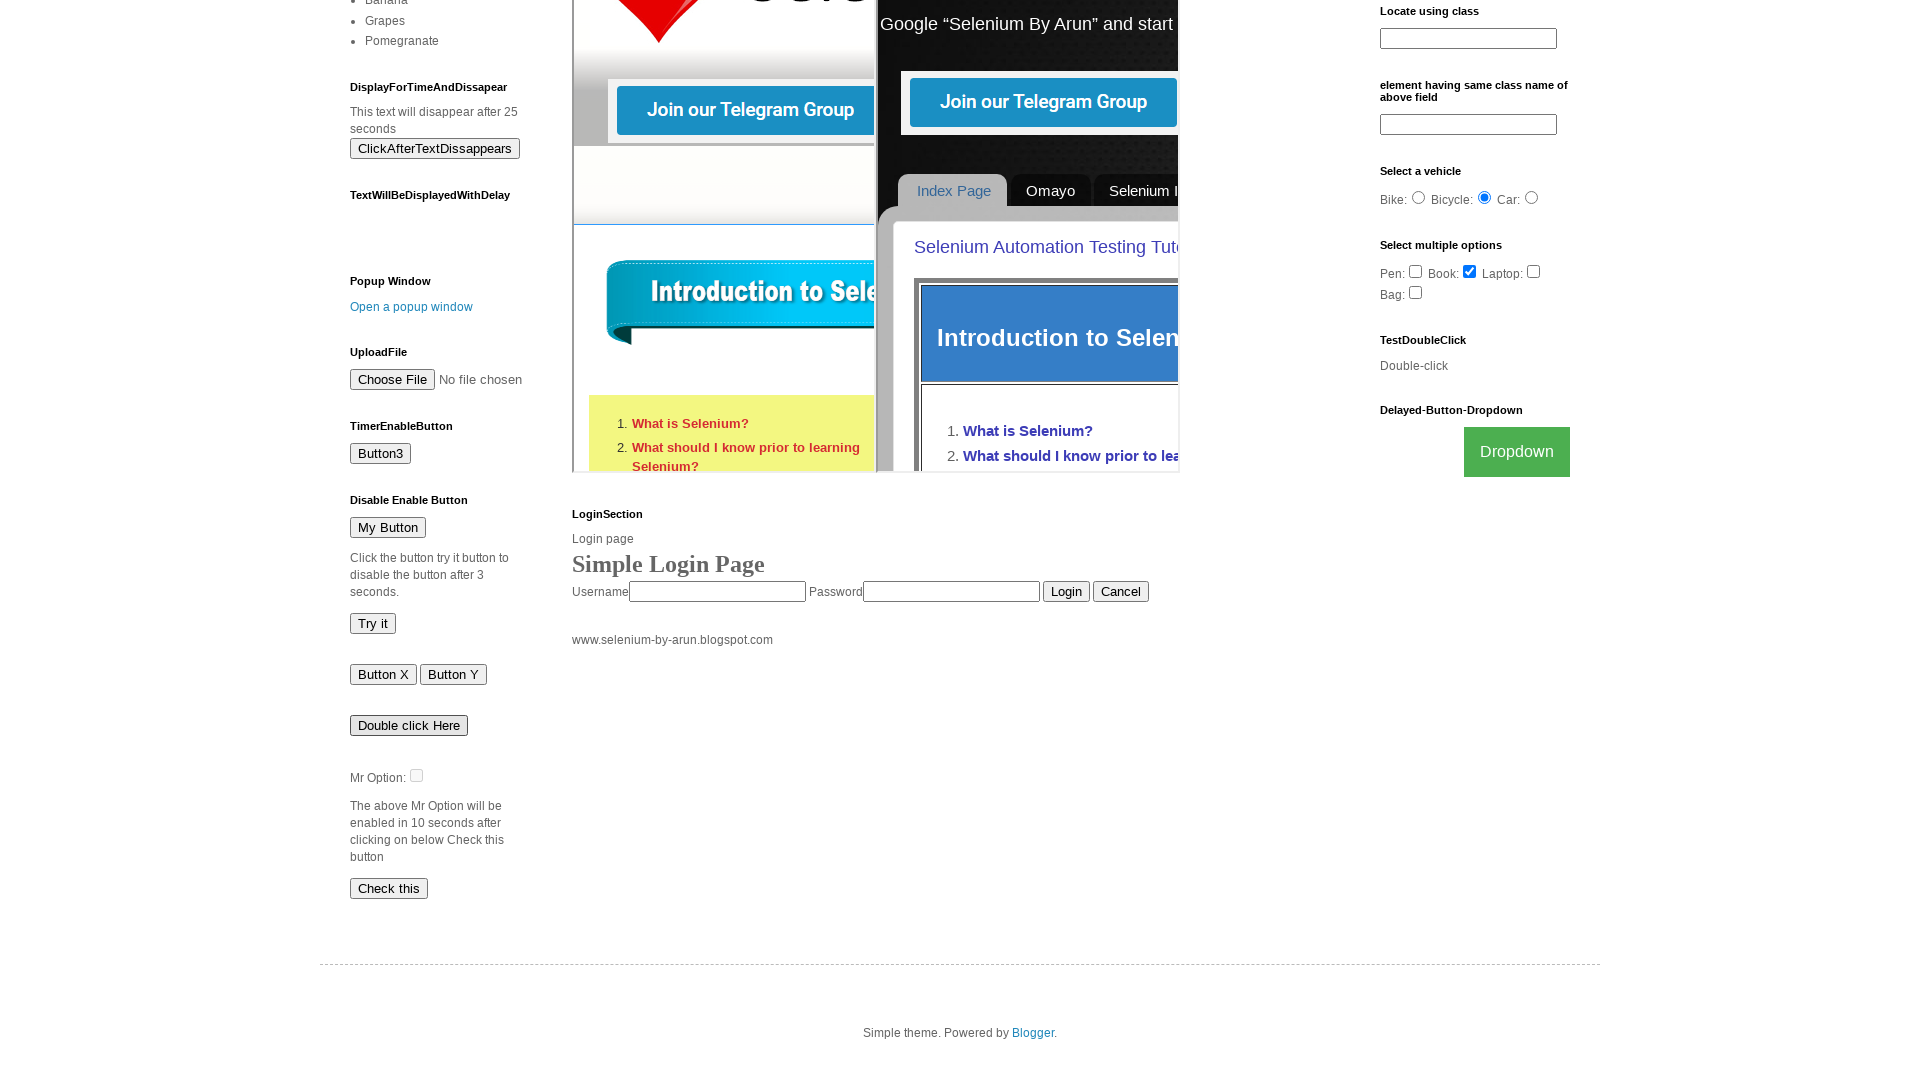

Waited 1000ms for dialog processing
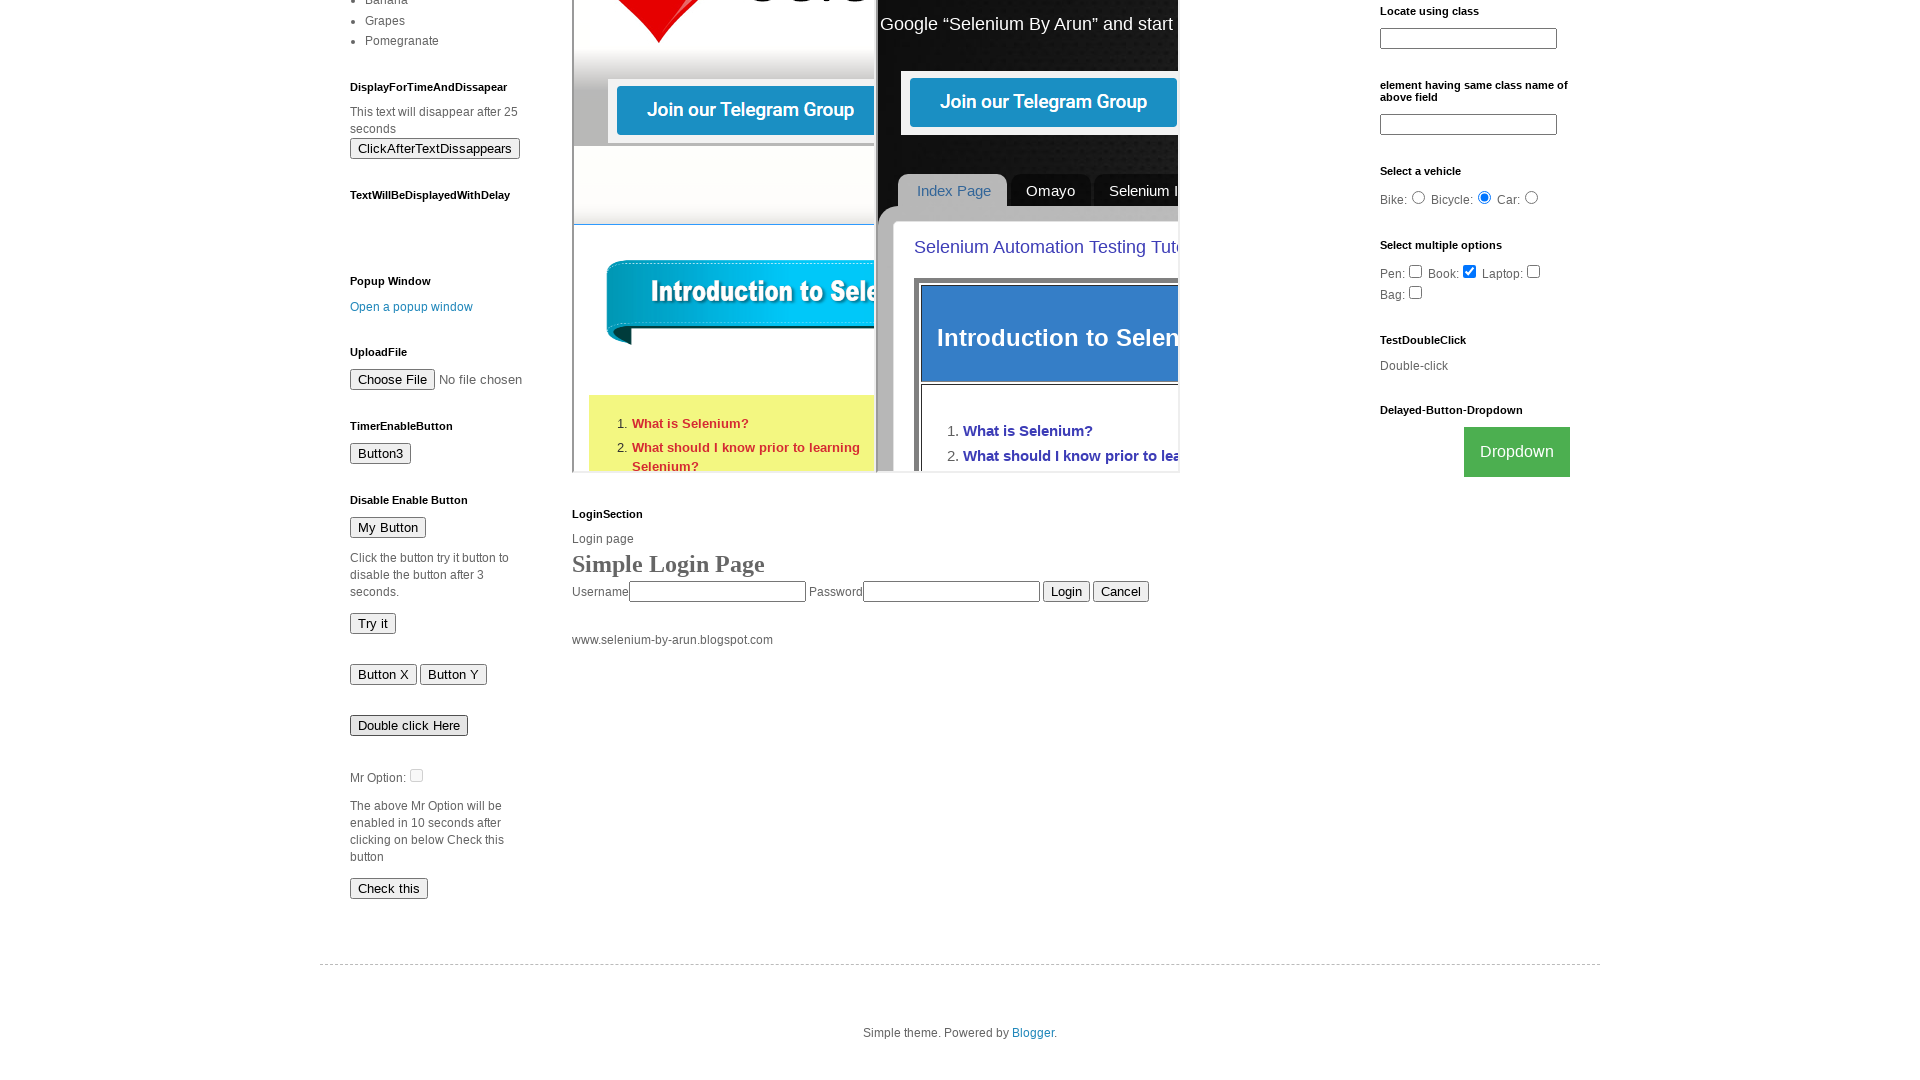

Located input element with id 'tb2'
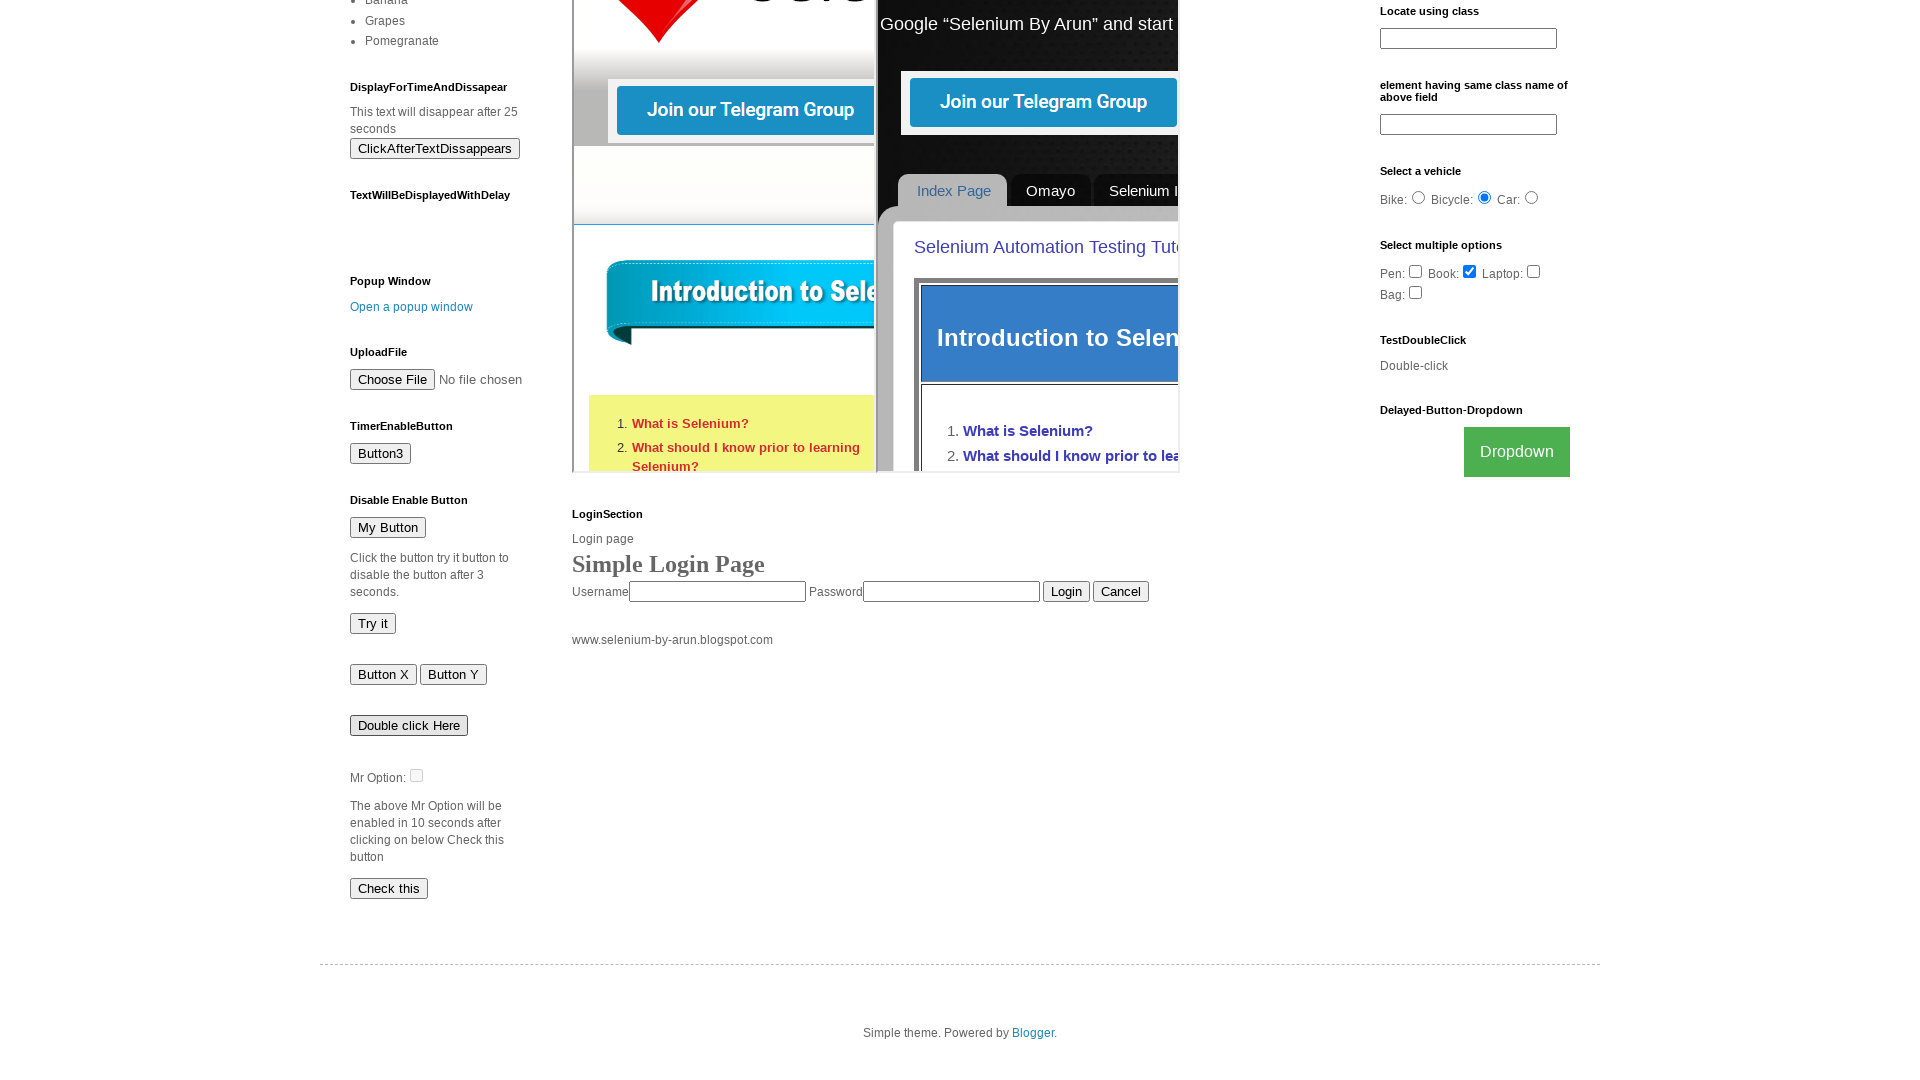

Checked if input#tb2 is enabled: False
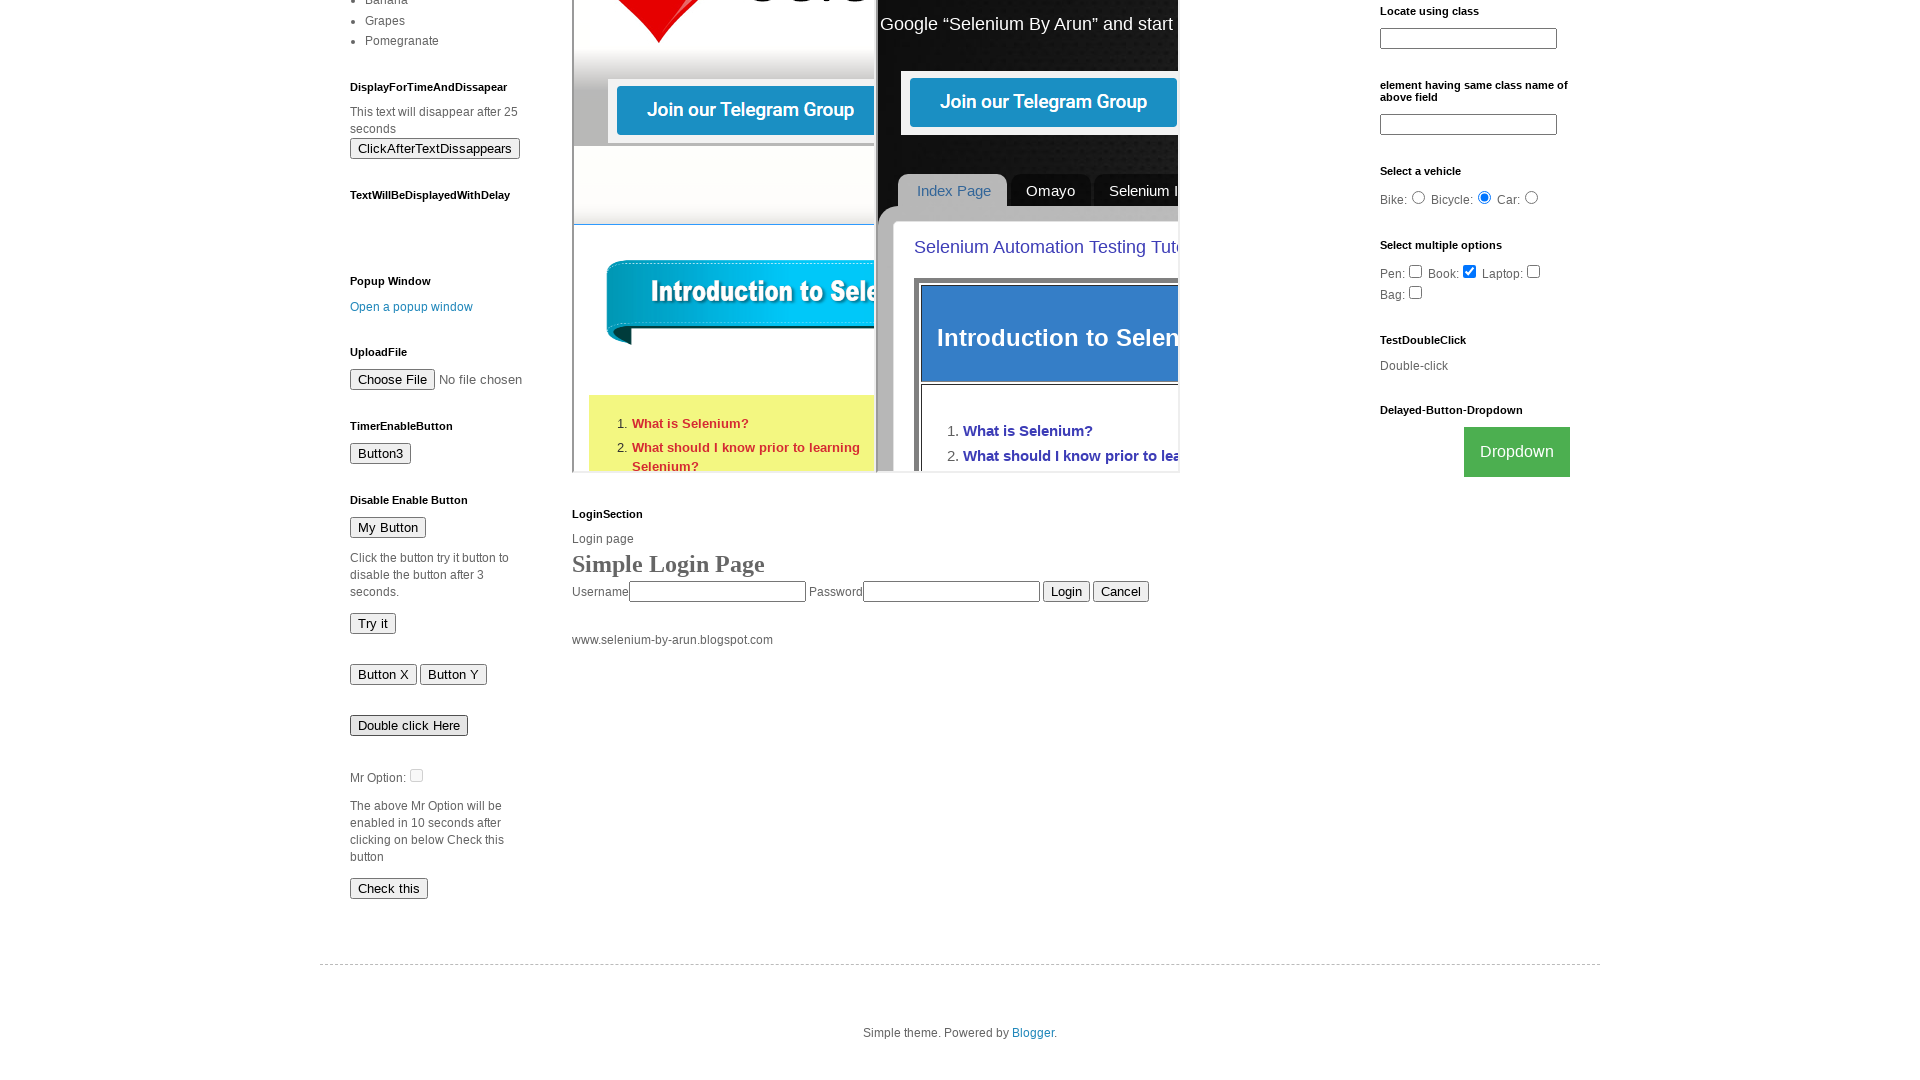

Printed result: Button is enabled: False
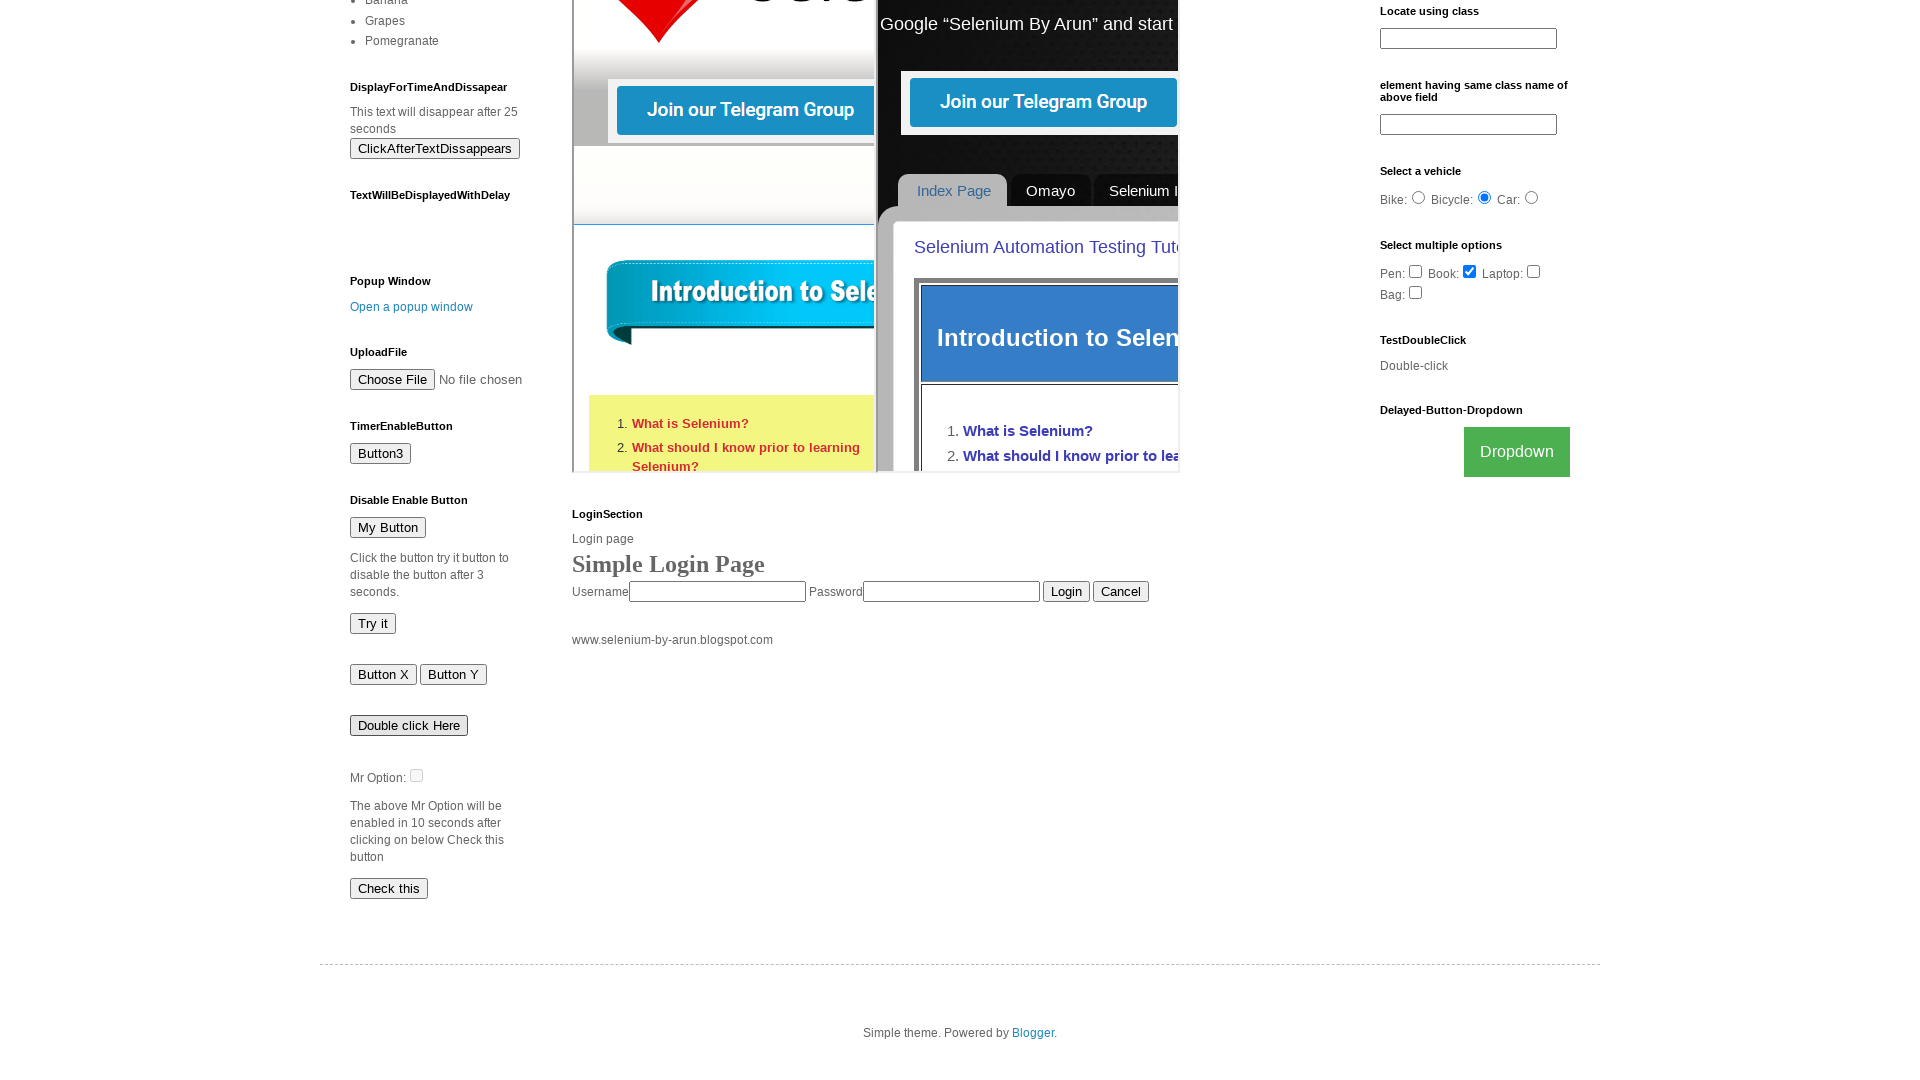

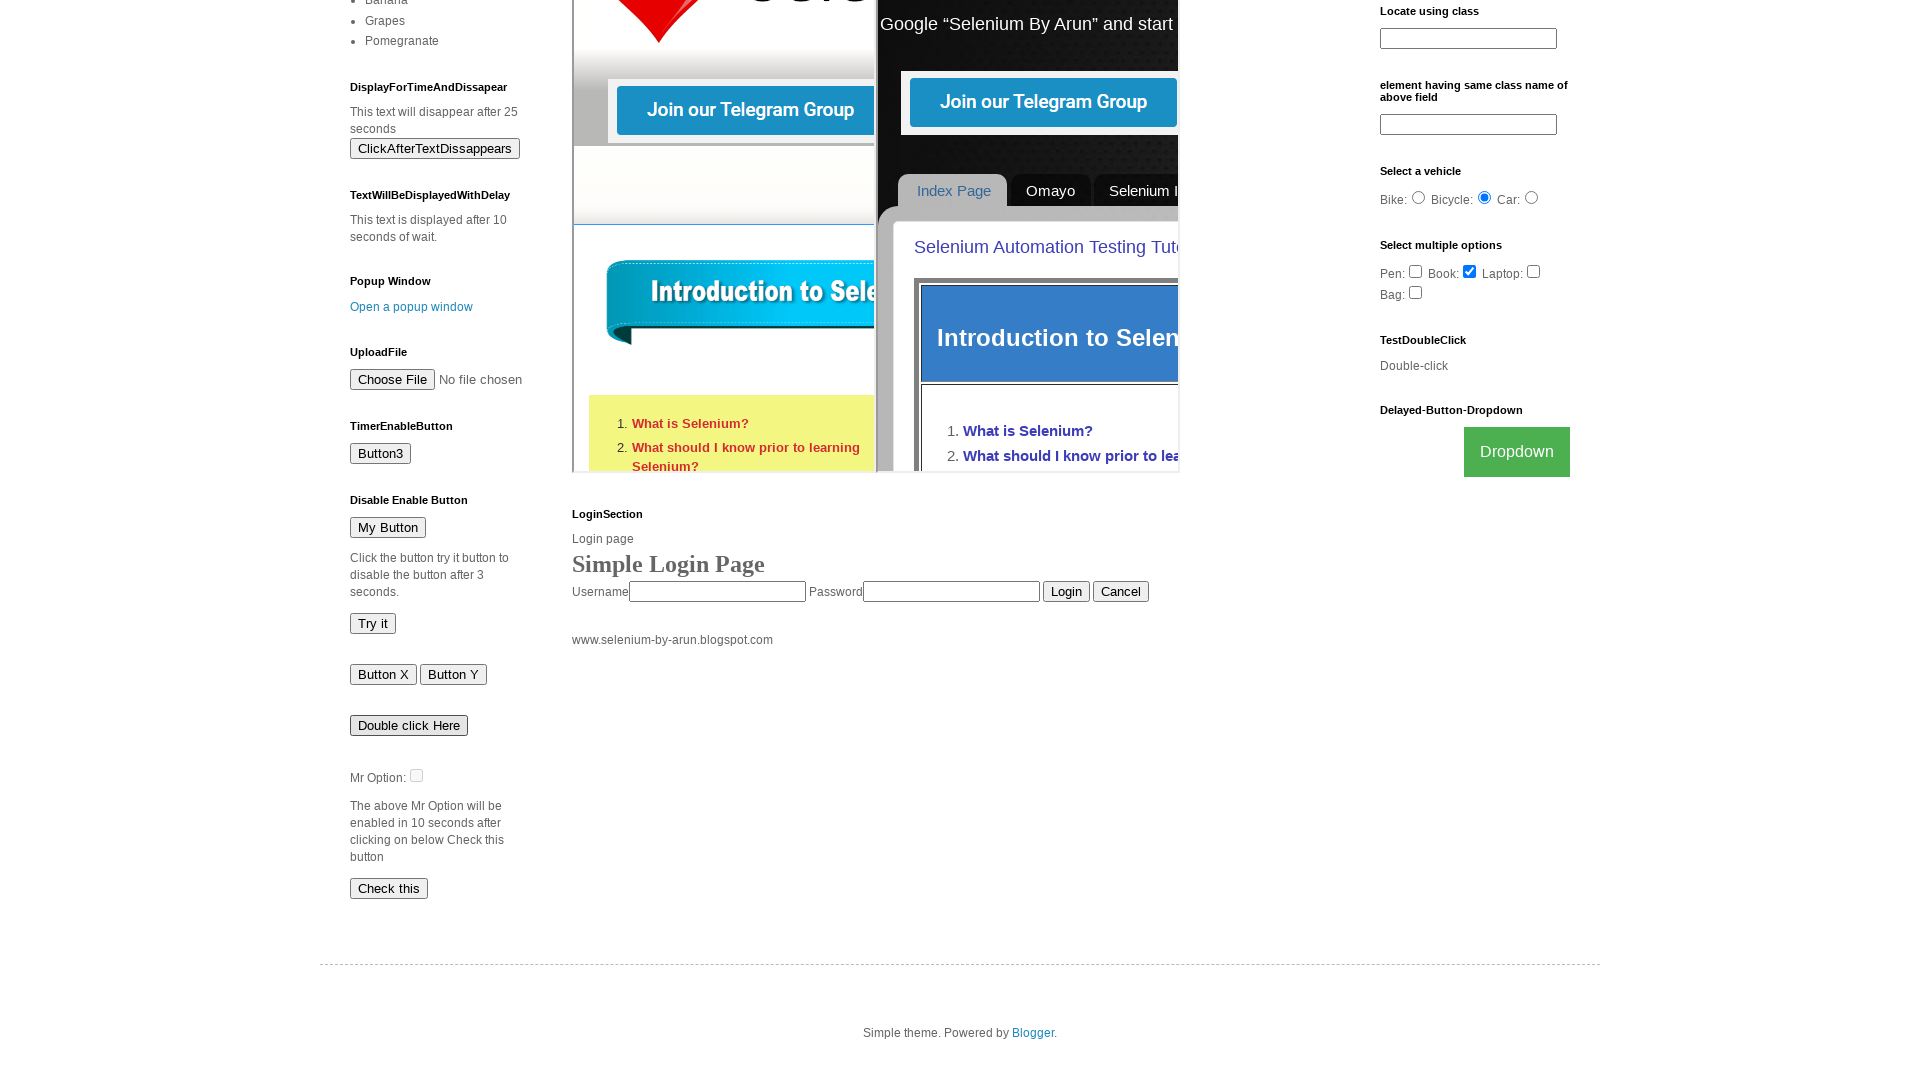